Tests an e-commerce flow on an Angular demo app by browsing products, selecting Selenium product, and adding it to cart

Starting URL: https://rahulshettyacademy.com/angularAppdemo/

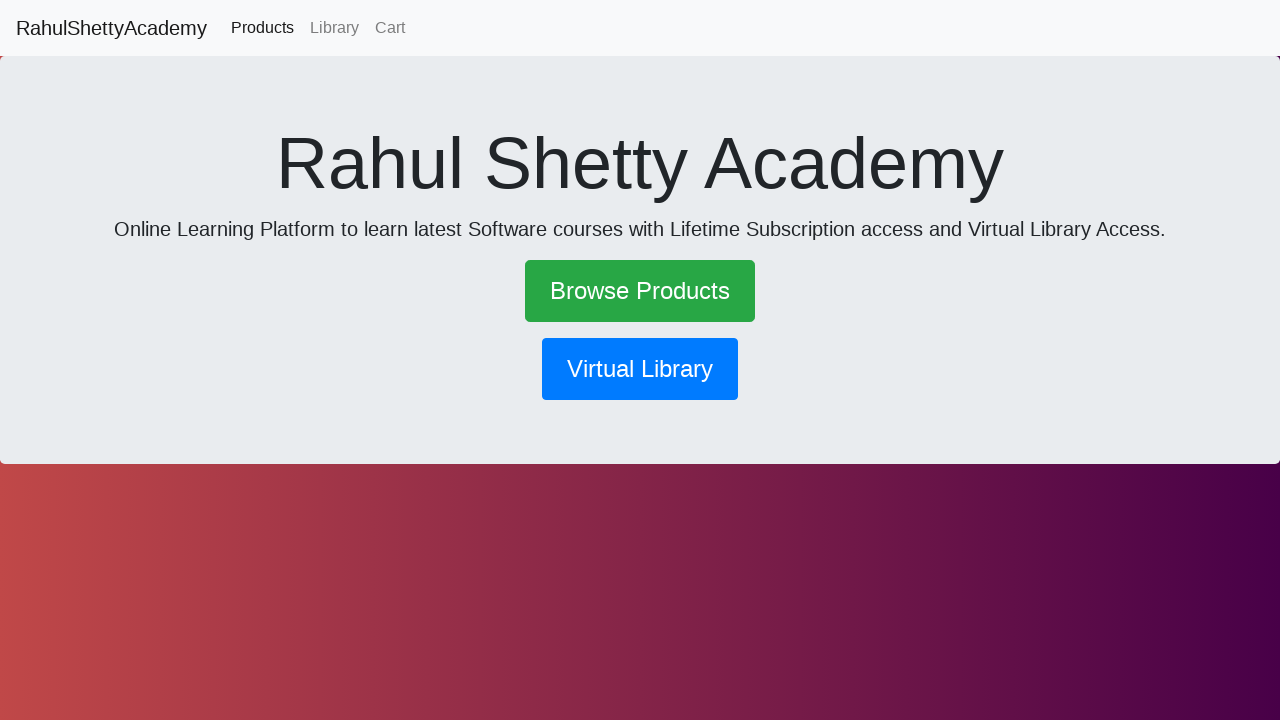

Clicked 'Browse Products' link at (640, 291) on text=Browse Products
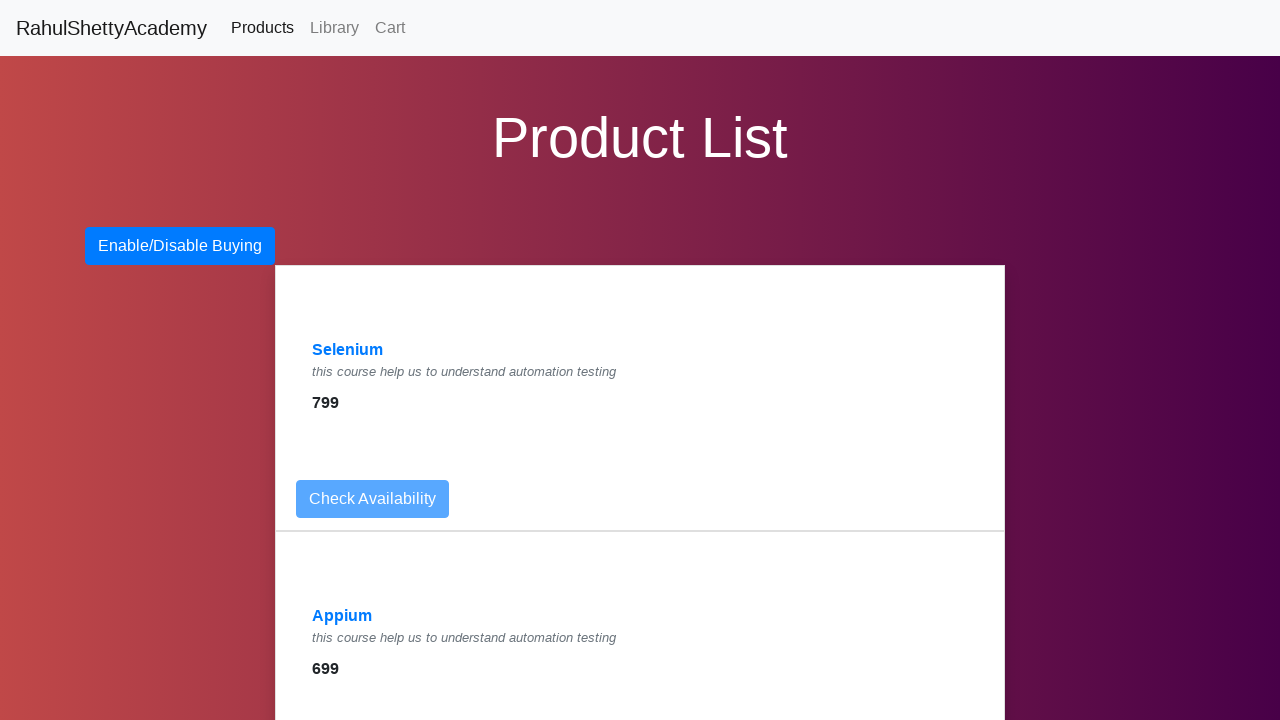

Clicked 'Selenium' product link at (348, 350) on text=Selenium
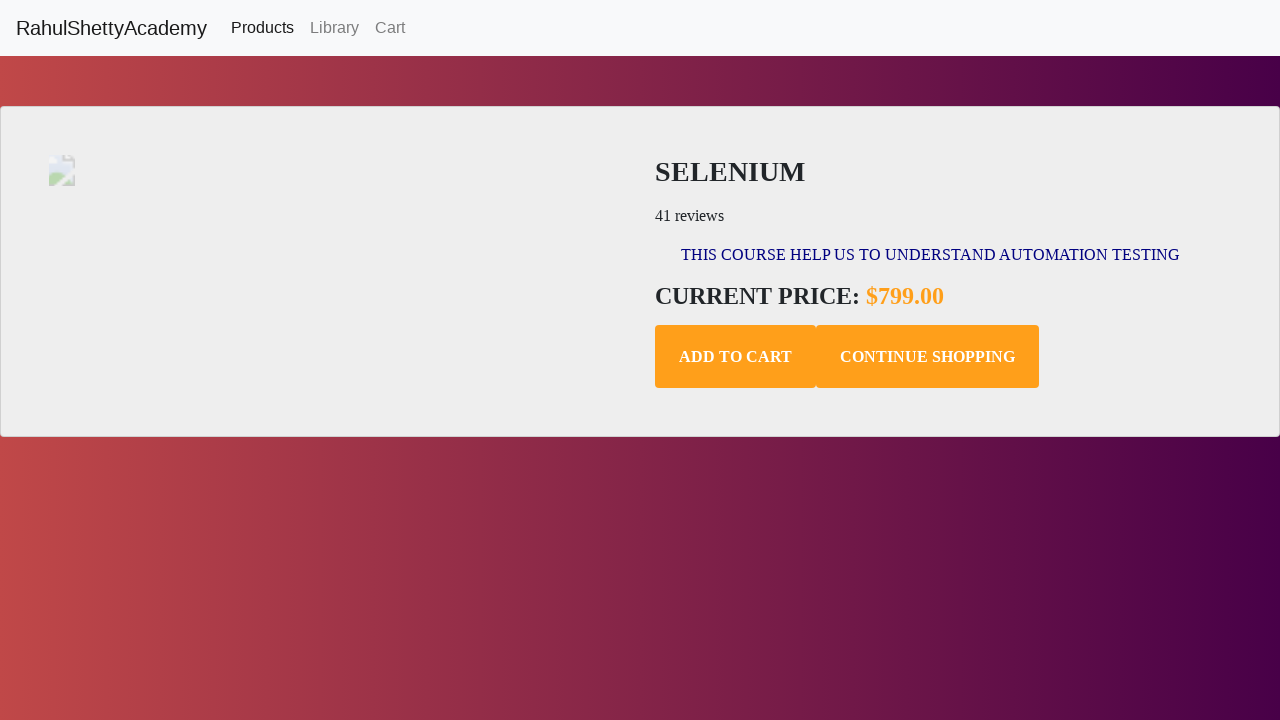

Clicked add-to-cart button at (736, 357) on .add-to-cart
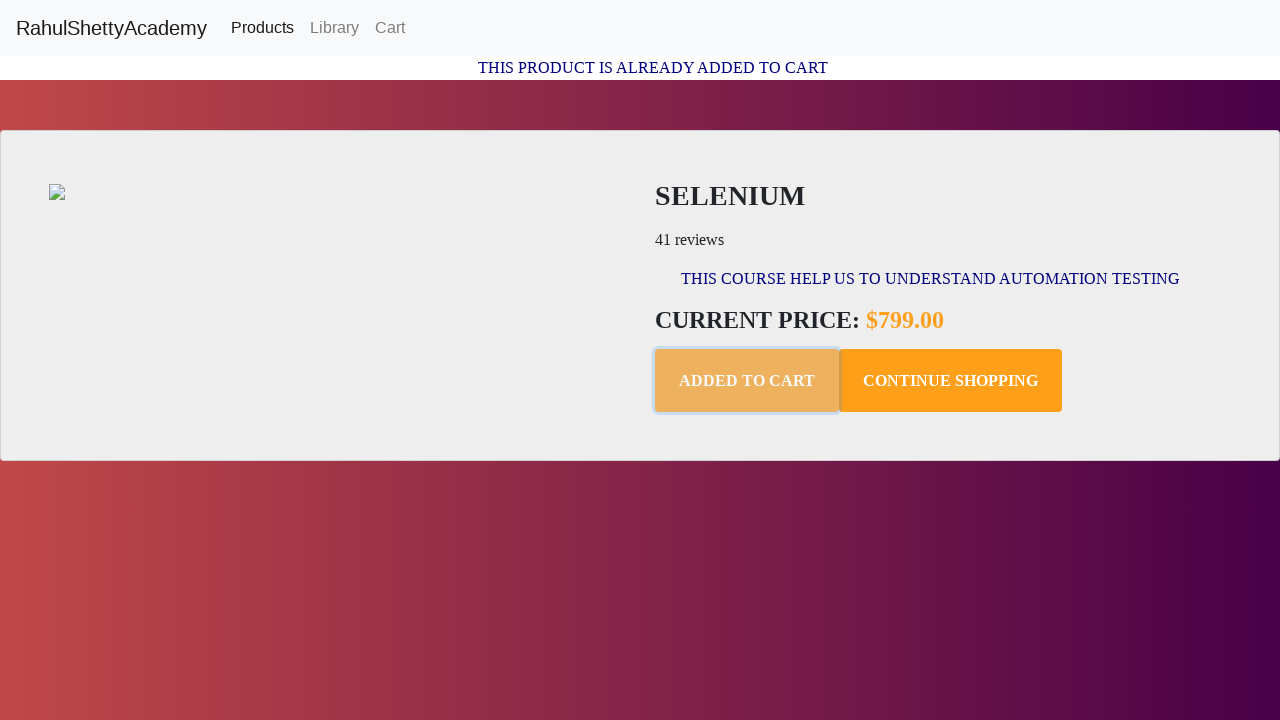

Confirmed product added to cart - confirmation message appeared
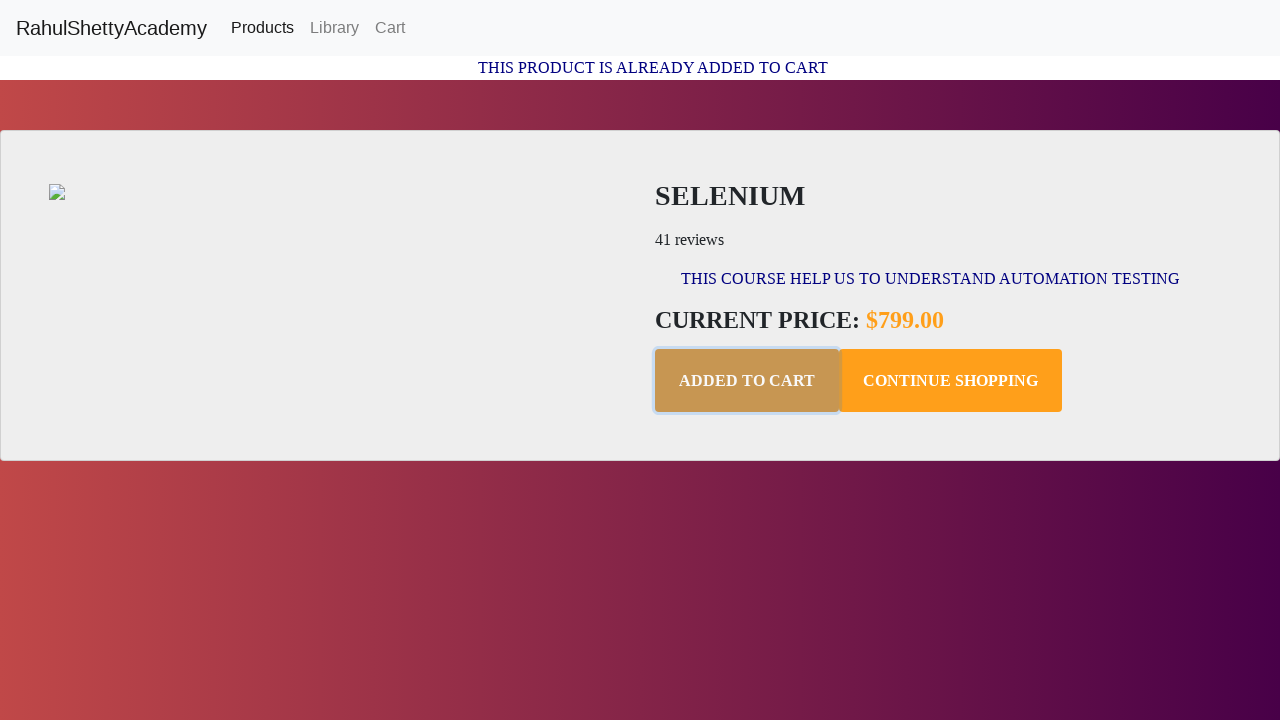

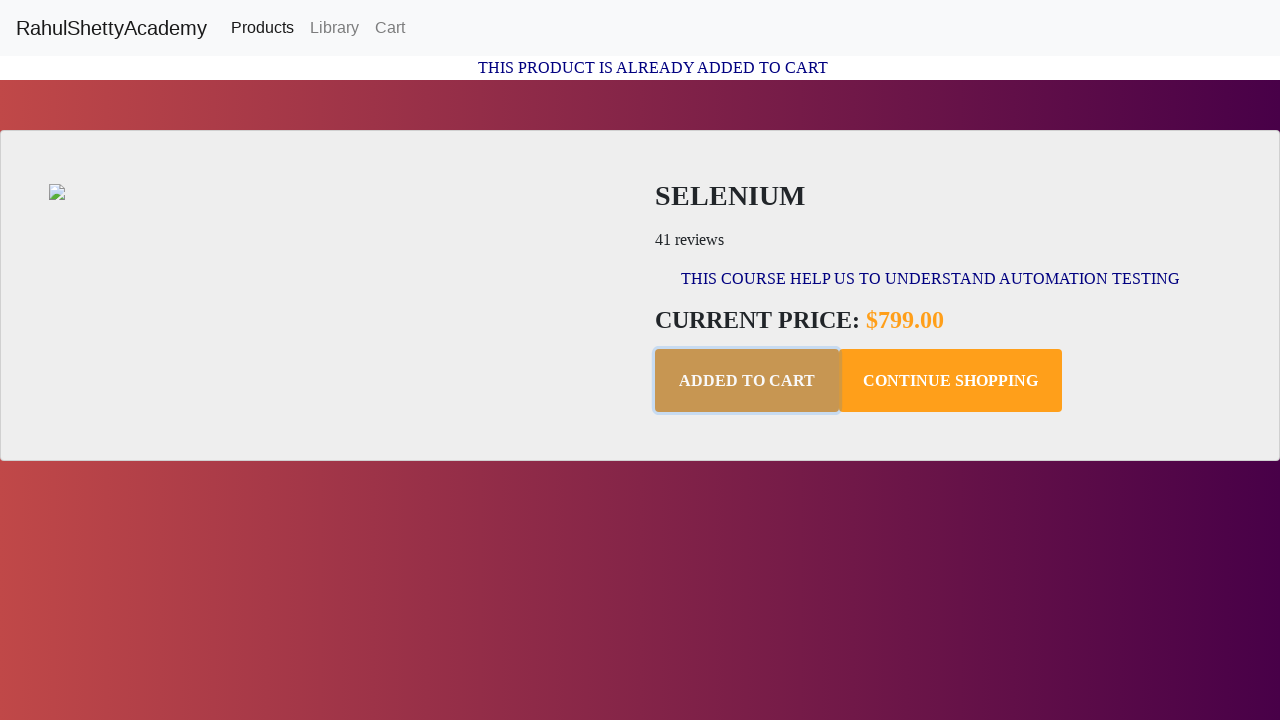